Tests a form submission that involves reading a hidden attribute value, calculating a mathematical result, filling in an answer field, checking checkboxes, and clicking a submit button

Starting URL: http://suninjuly.github.io/get_attribute.html

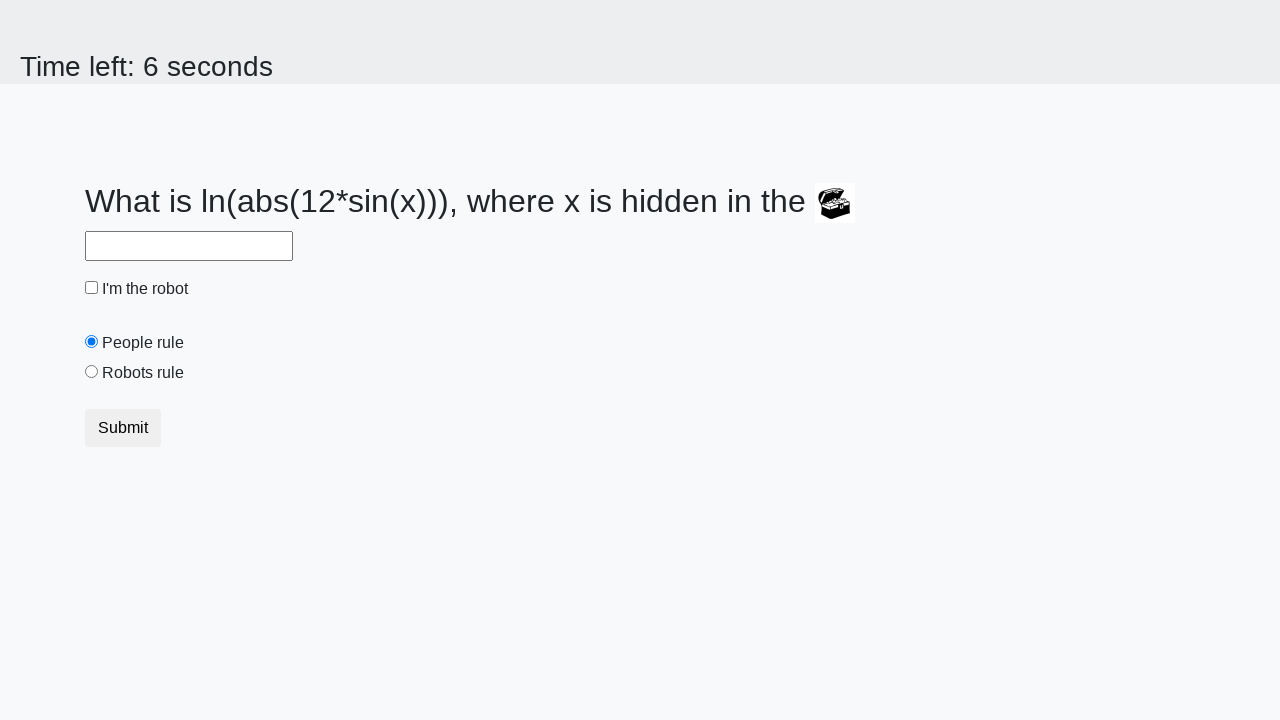

Retrieved hidden attribute value 'valuex' from treasure element
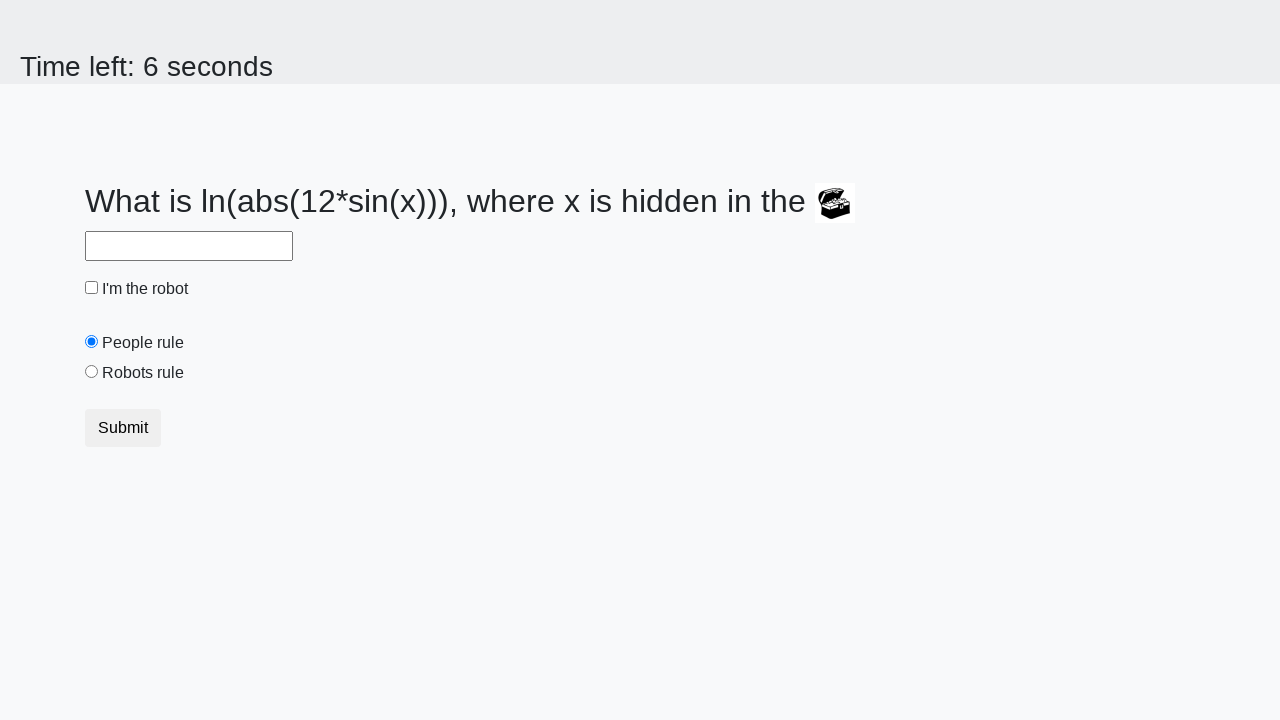

Calculated mathematical result using logarithm formula
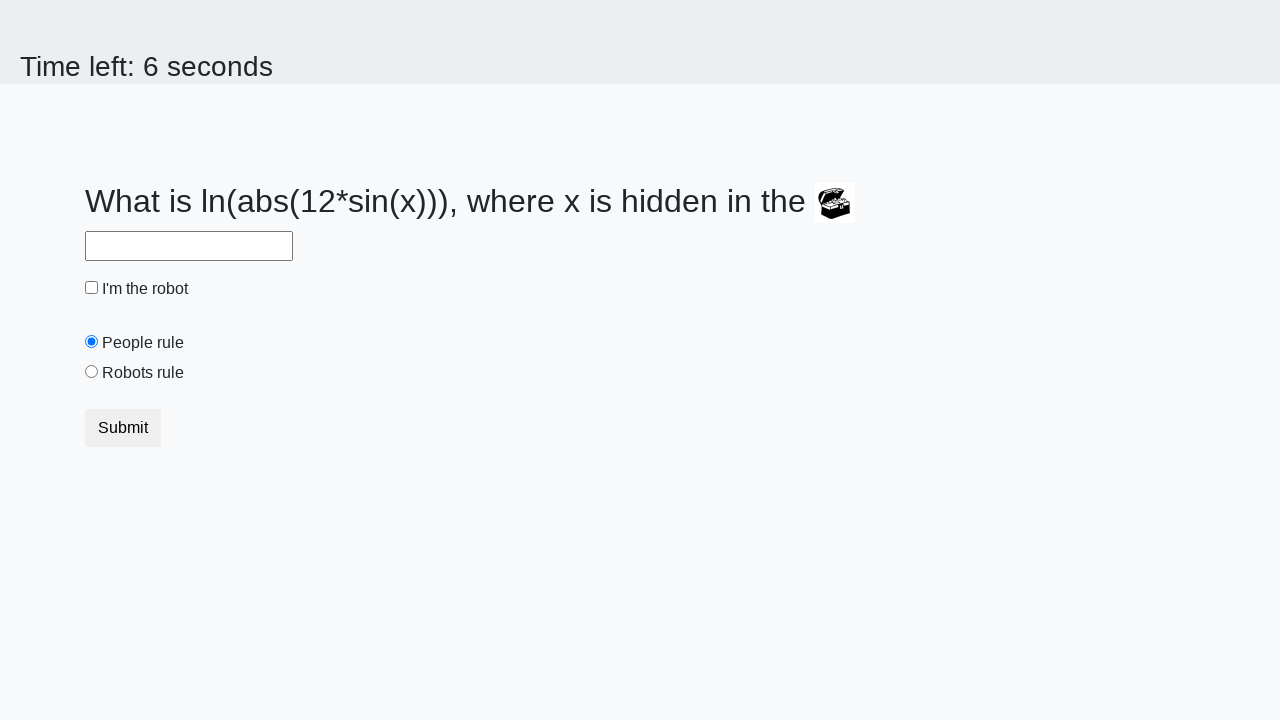

Filled answer field with calculated value on #answer
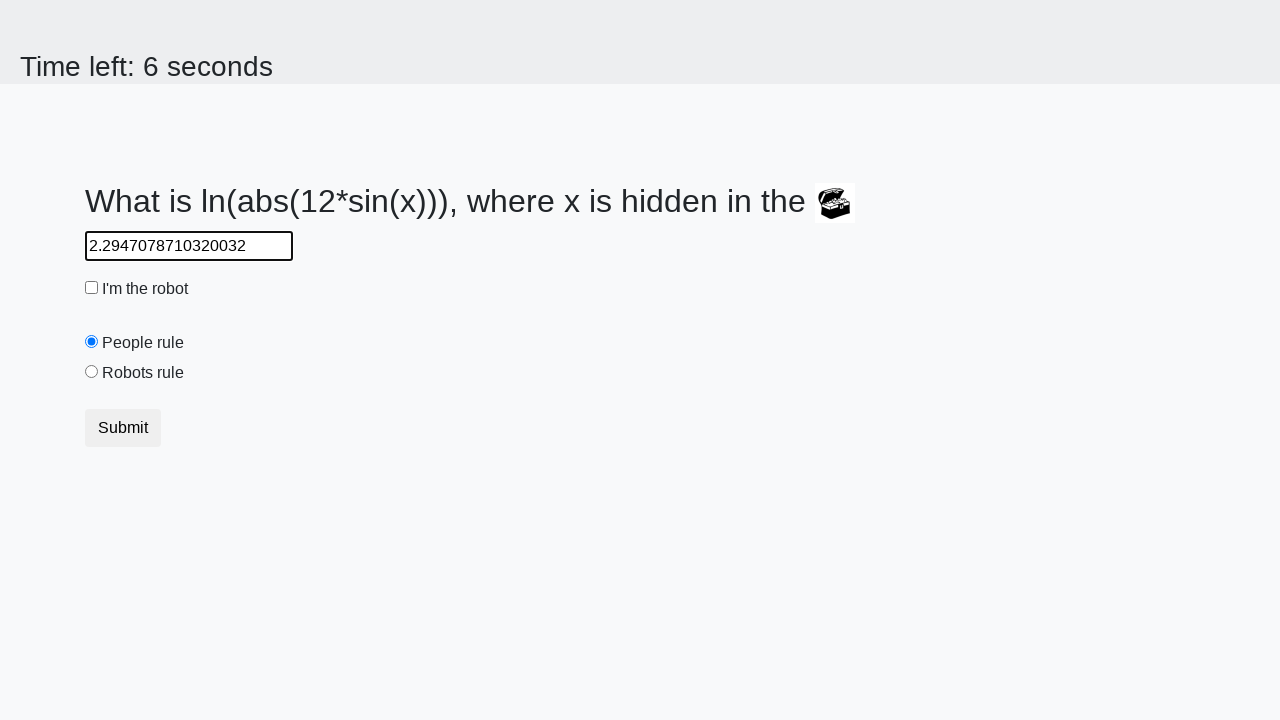

Checked the robot checkbox at (92, 288) on #robotCheckbox
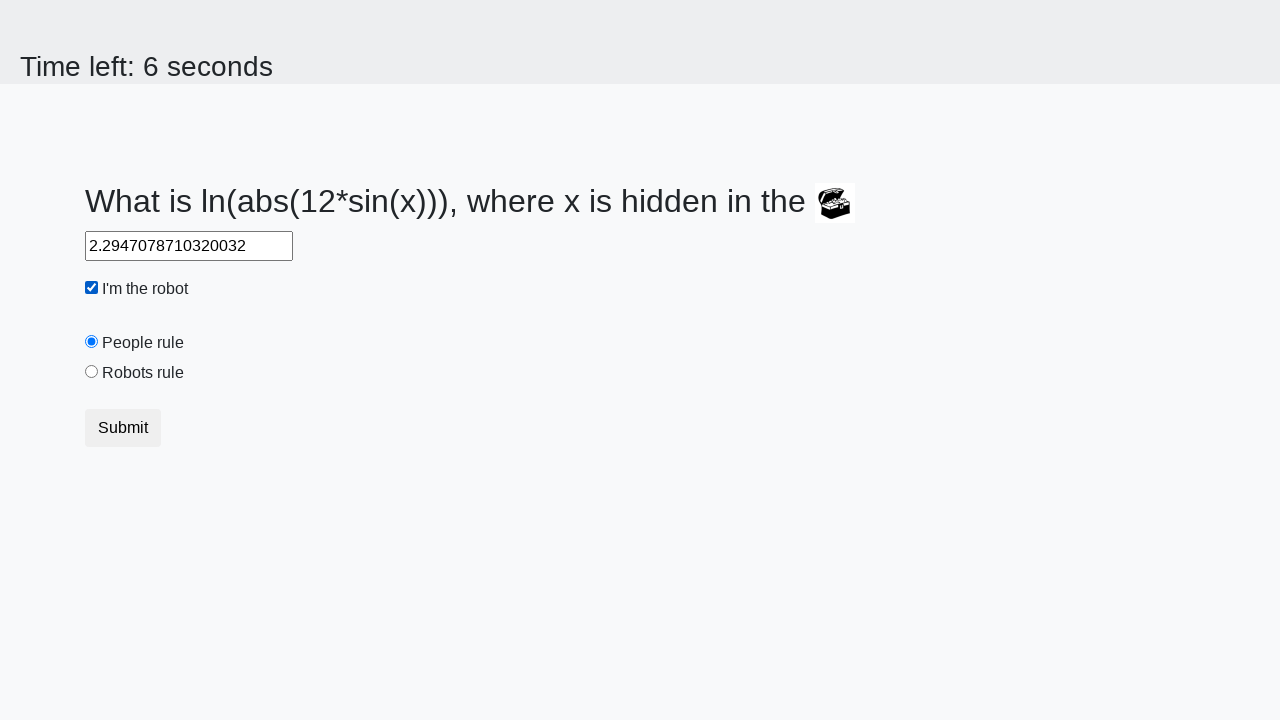

Clicked the robots rule radio button at (92, 372) on #robotsRule
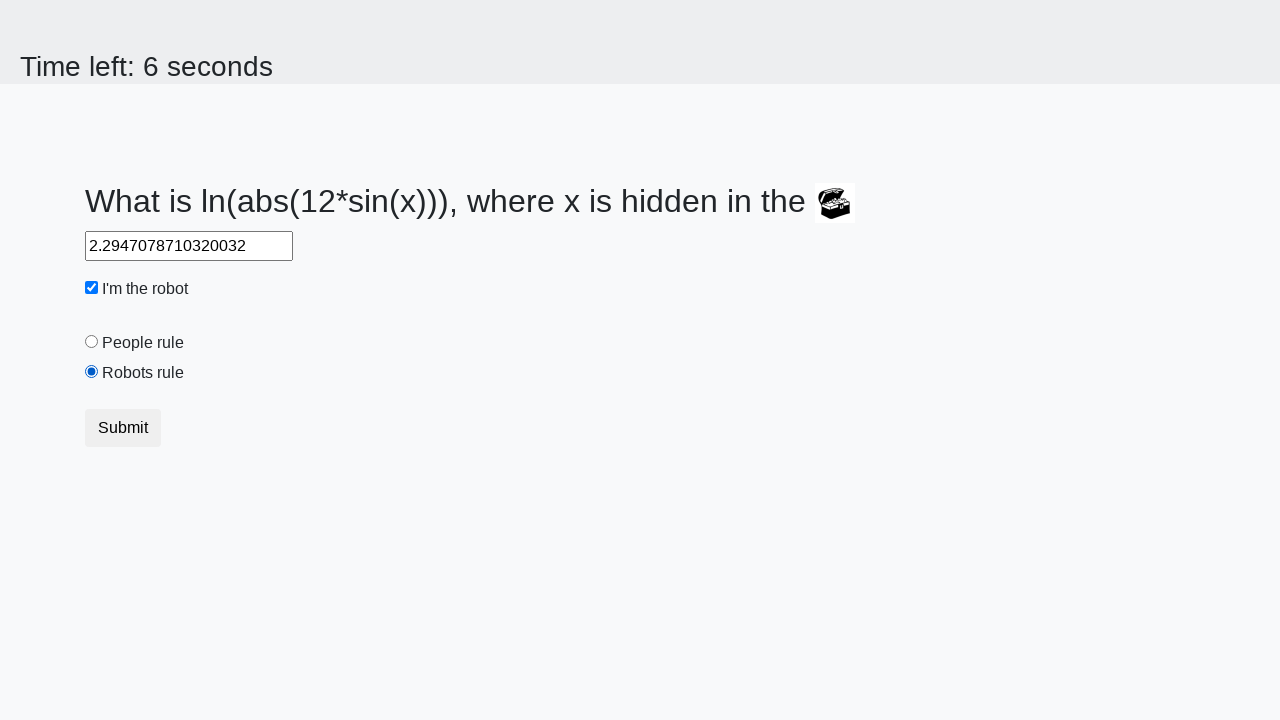

Clicked the submit button to submit form at (123, 428) on .btn
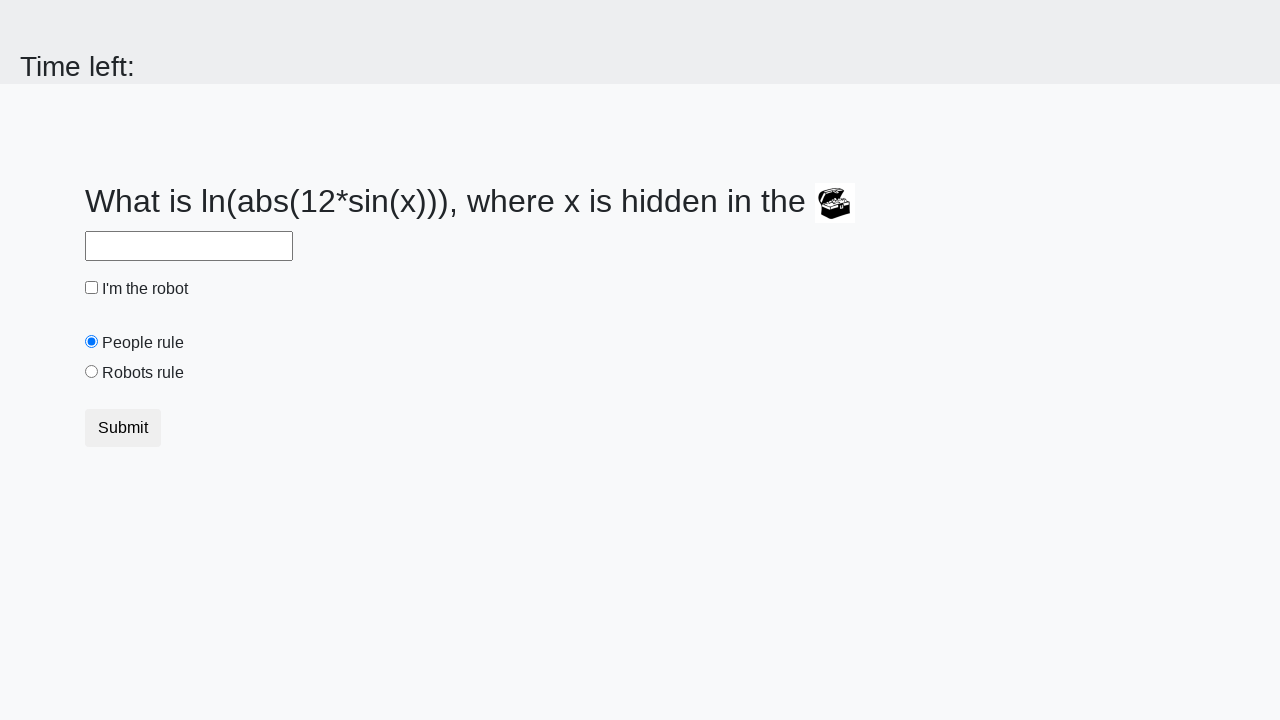

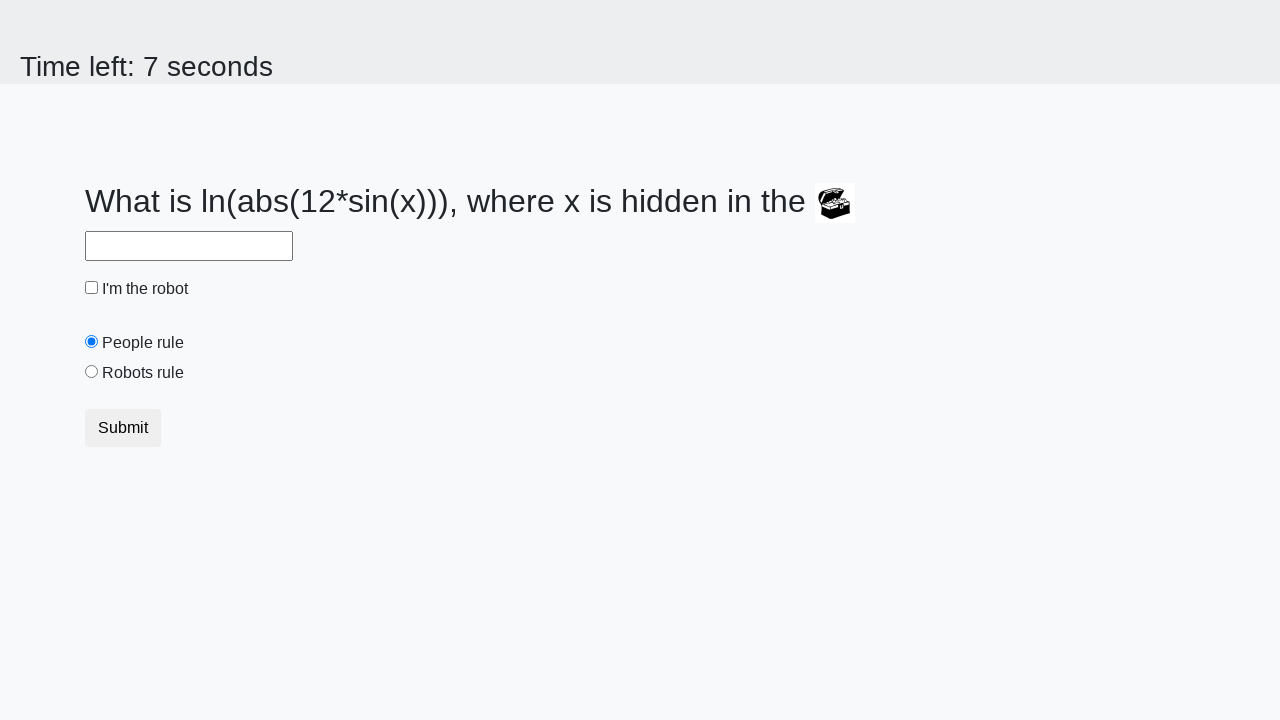